Tests the jQuery context menu demo by right-clicking on an element to open the context menu, selecting the "Edit" option, and accepting the resulting alert dialog

Starting URL: http://swisnl.github.io/jQuery-contextMenu/demo.html

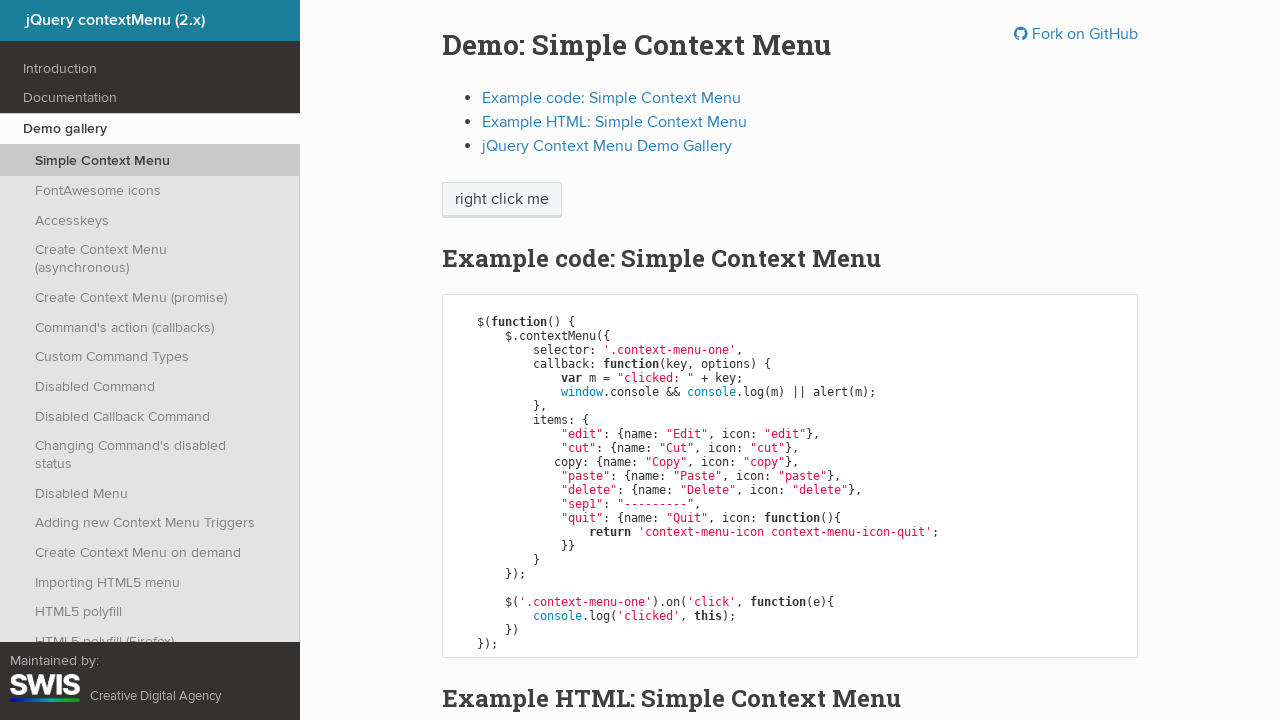

Right-clicked on 'right click me' element to open context menu at (502, 200) on //span[text()='right click me']
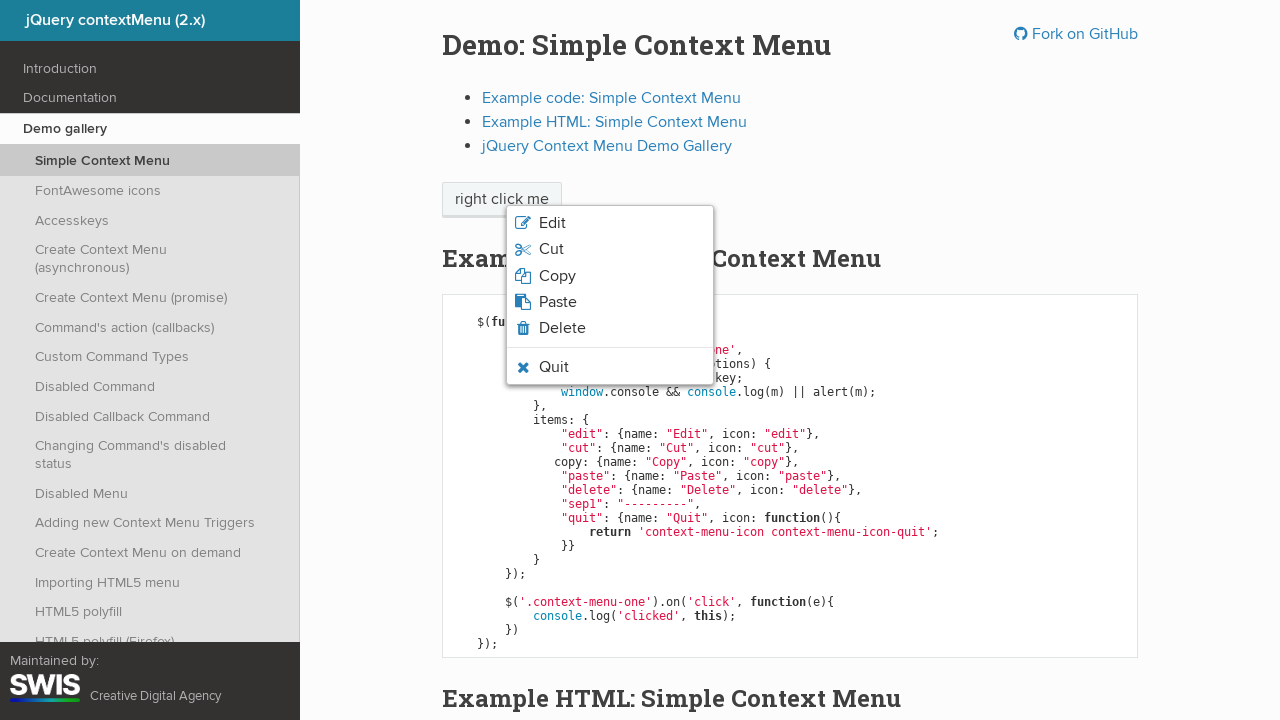

Clicked on 'Edit' option in context menu at (552, 223) on xpath=//span[text()='Edit']
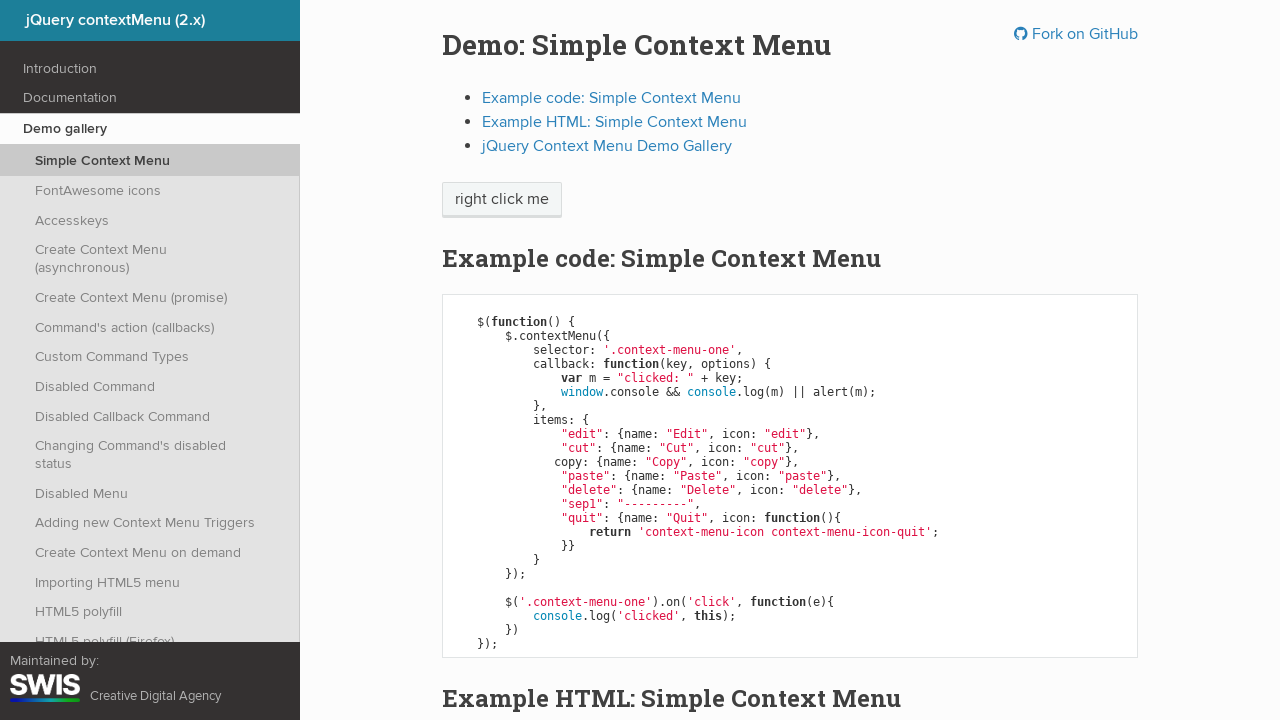

Set up dialog handler to accept alerts
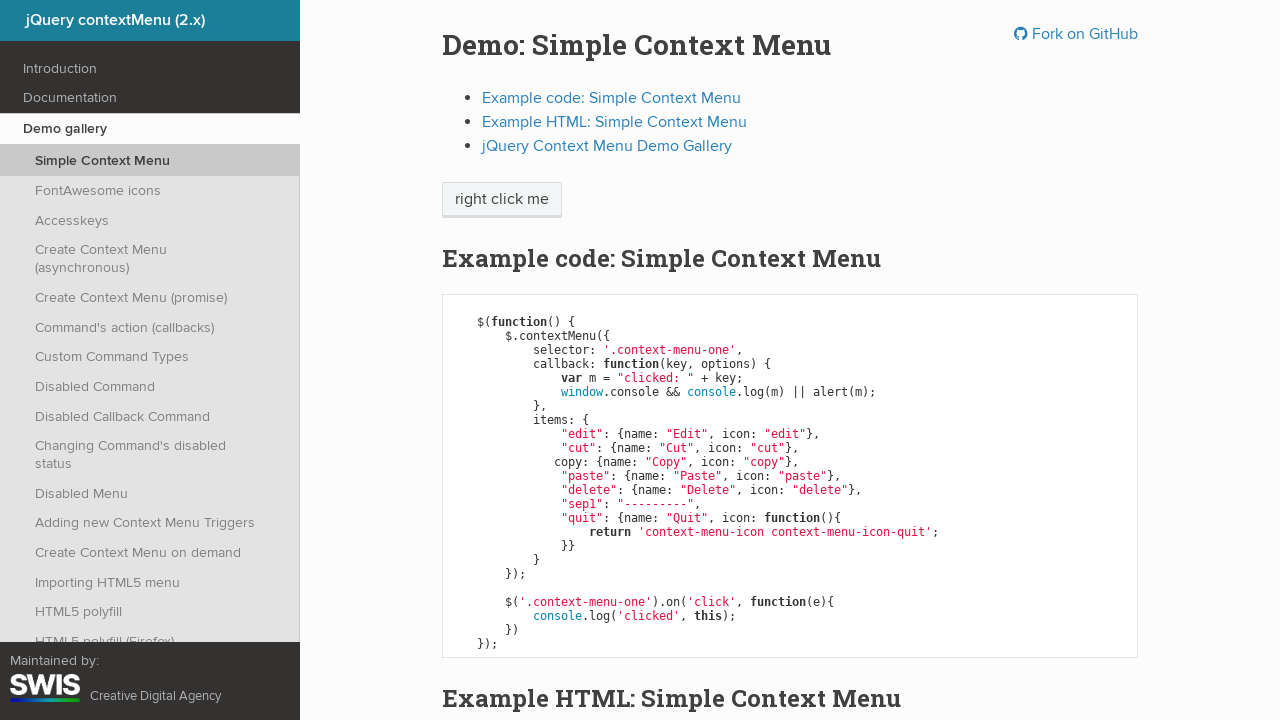

Right-clicked on 'right click me' element again at (502, 200) on //span[text()='right click me']
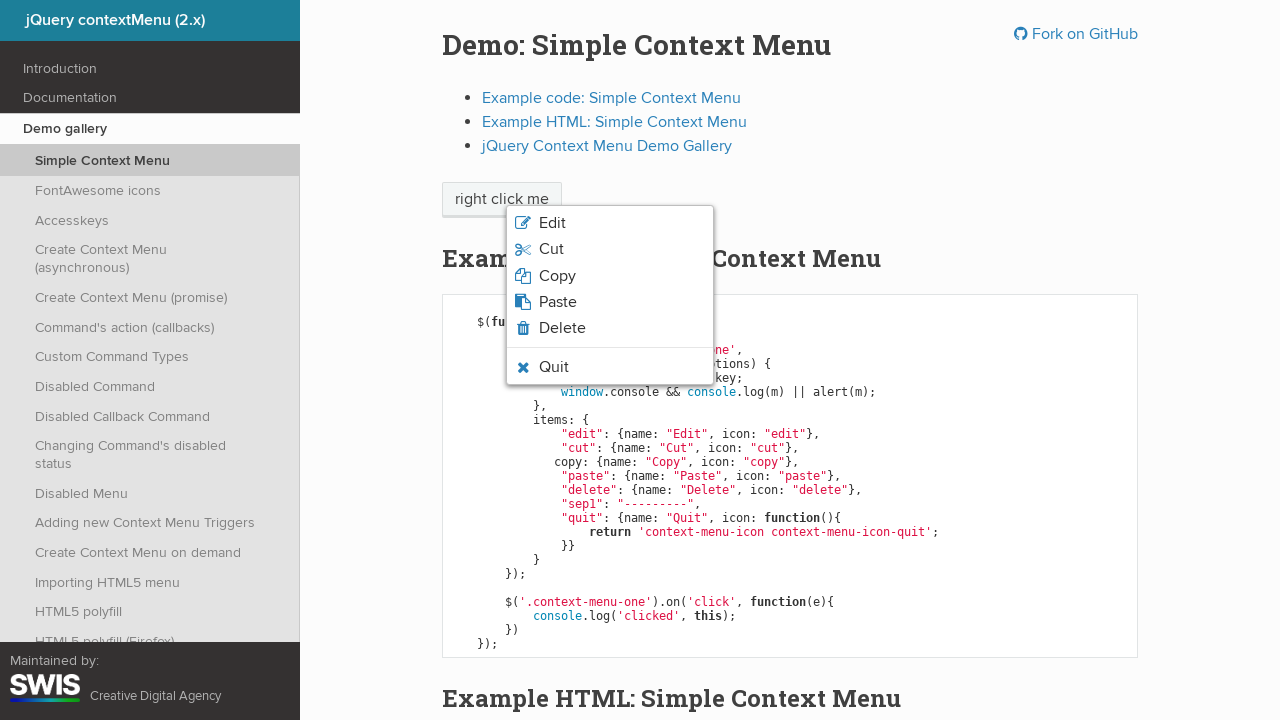

Clicked on 'Edit' option in context menu and accepted alert at (552, 223) on xpath=//span[text()='Edit']
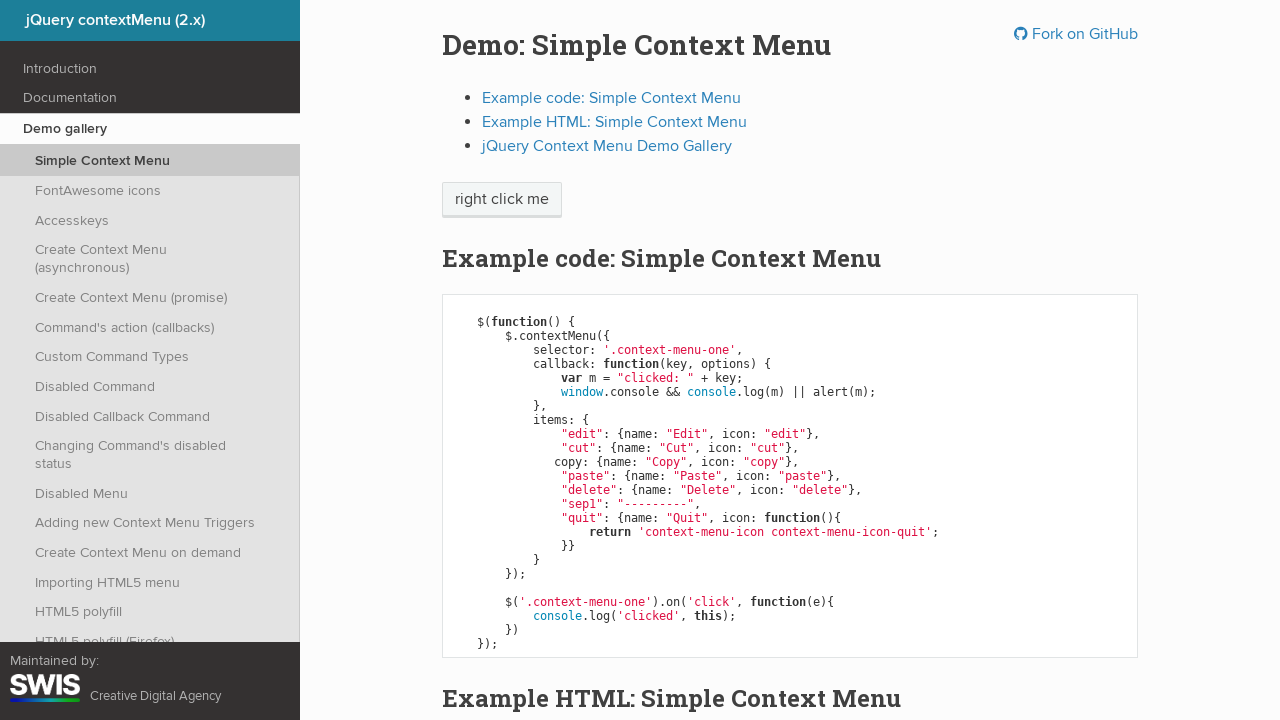

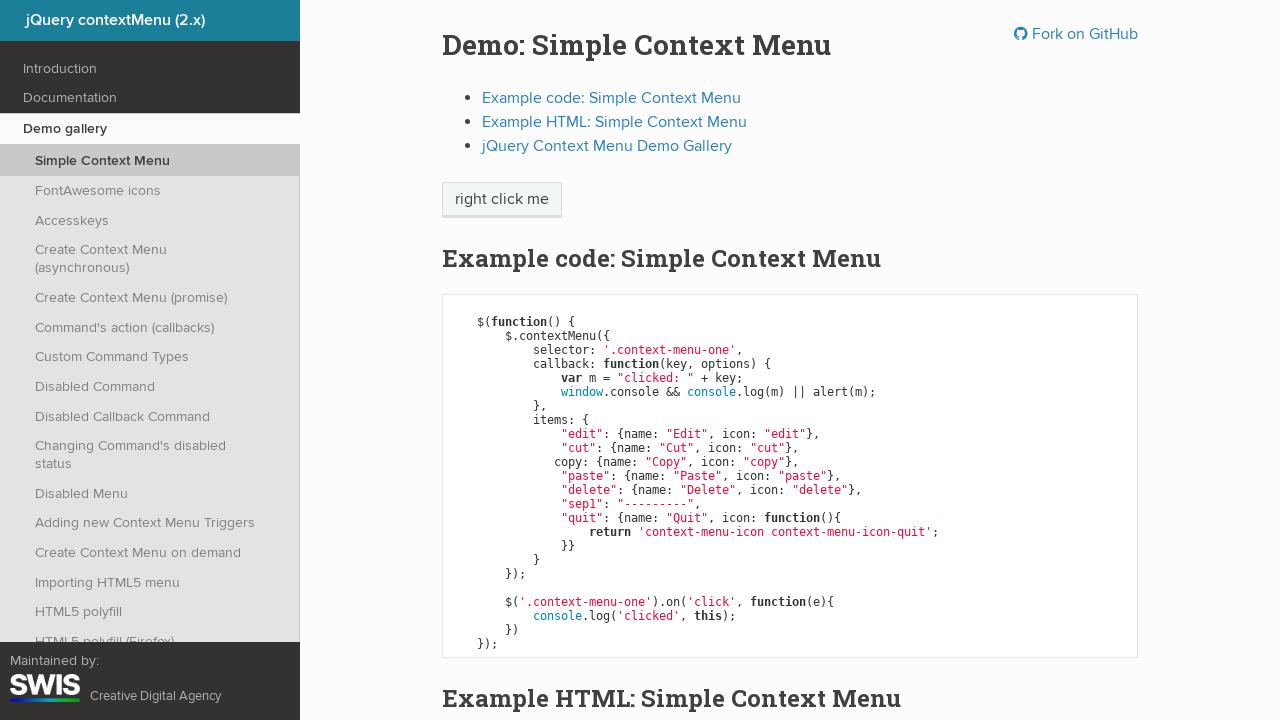